Tests add-to-cart functionality by finding specific products (Cucumber and Brocolli) from a product list and clicking their respective "ADD TO CART" buttons.

Starting URL: https://rahulshettyacademy.com/seleniumPractise/

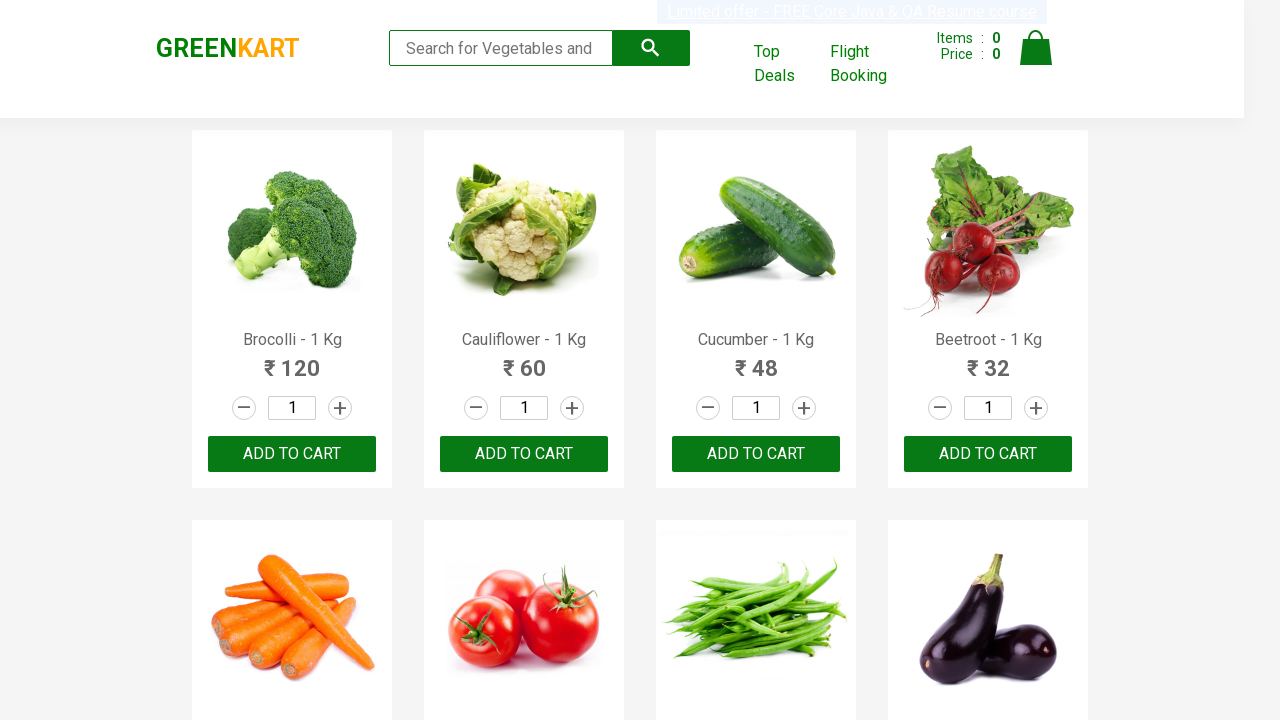

Waited for product list to load
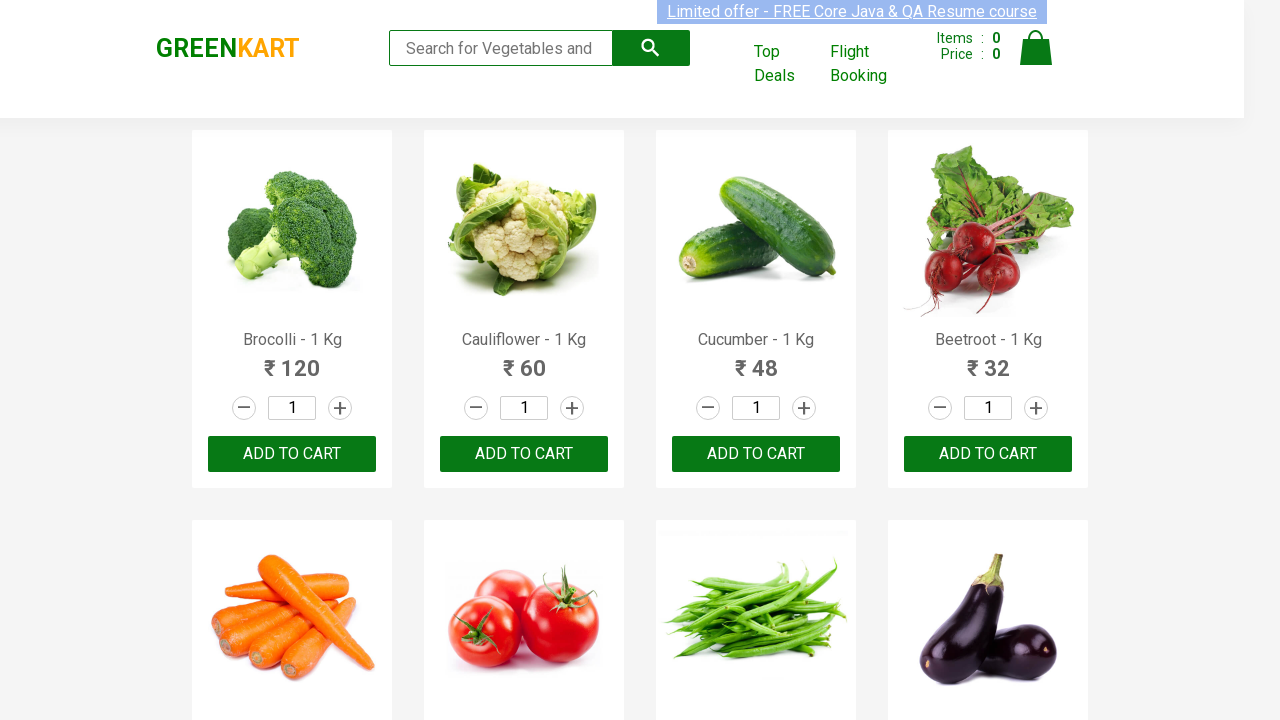

Retrieved all product elements from the page
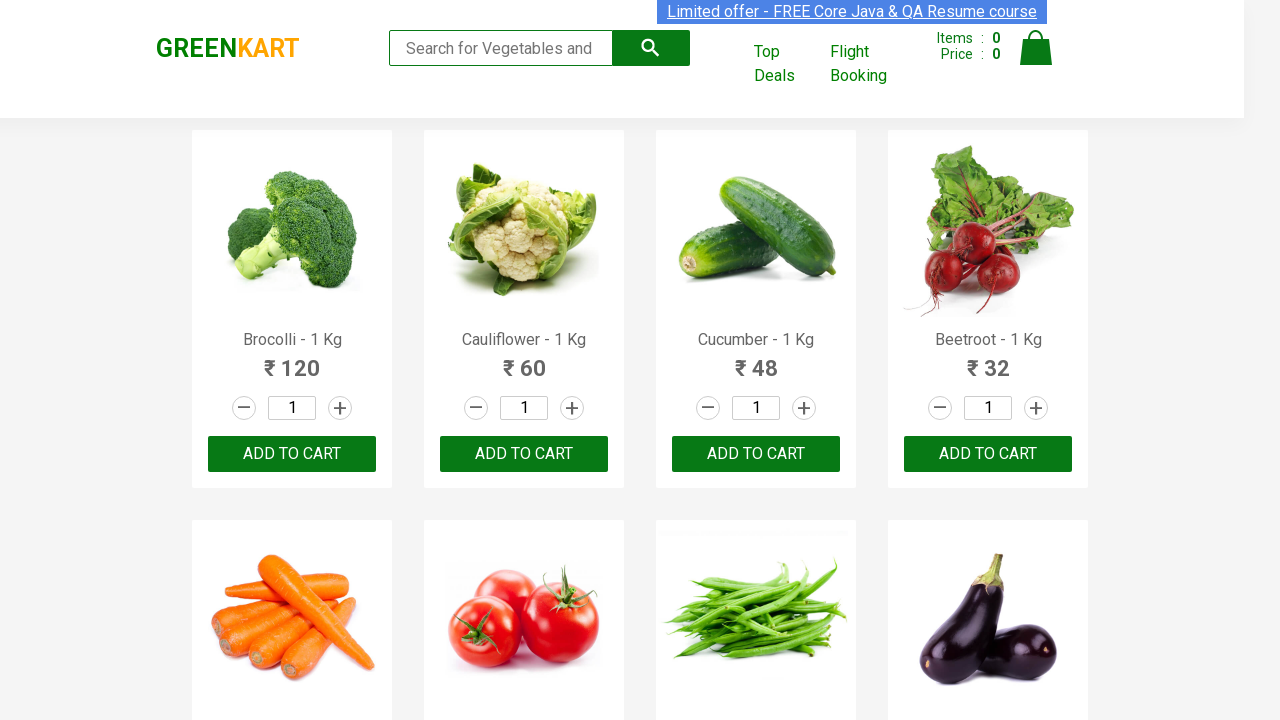

Found product 'Brocolli - 1 Kg' matching item 'Brocolli', retrieved ADD TO CART buttons
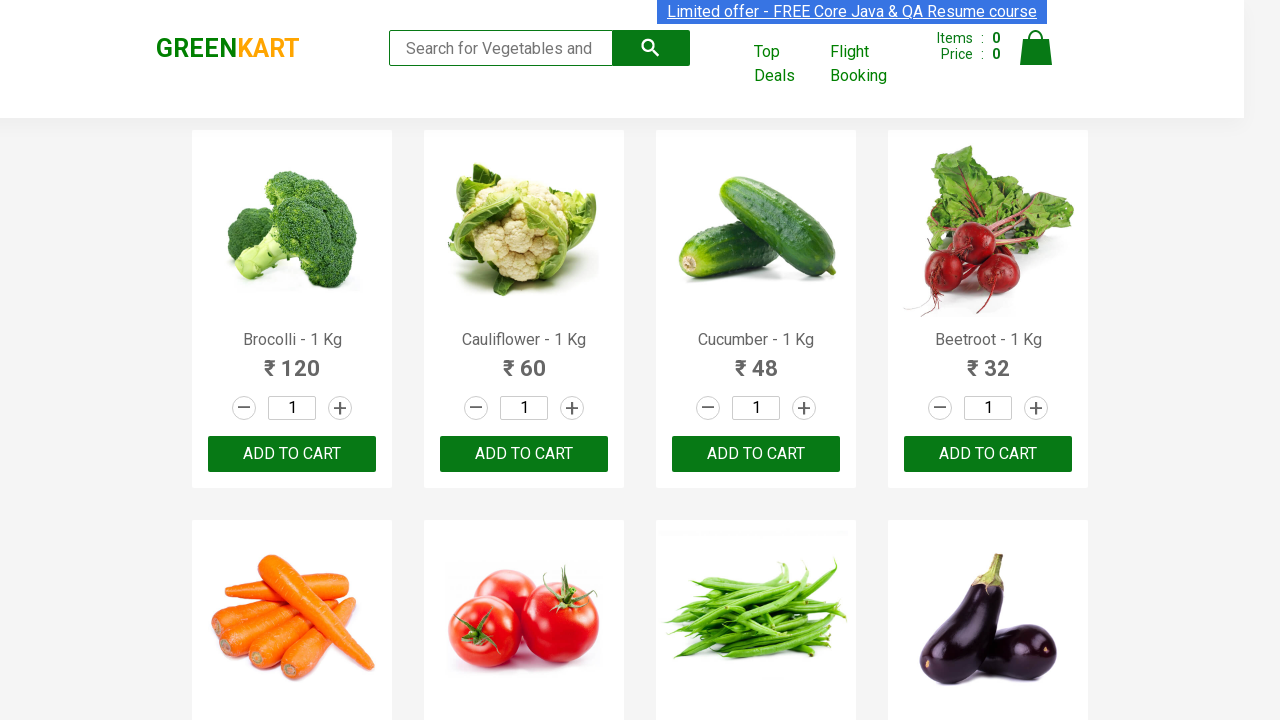

Clicked ADD TO CART button for 'Brocolli - 1 Kg' at (292, 454) on xpath=//button[text()='ADD TO CART'] >> nth=0
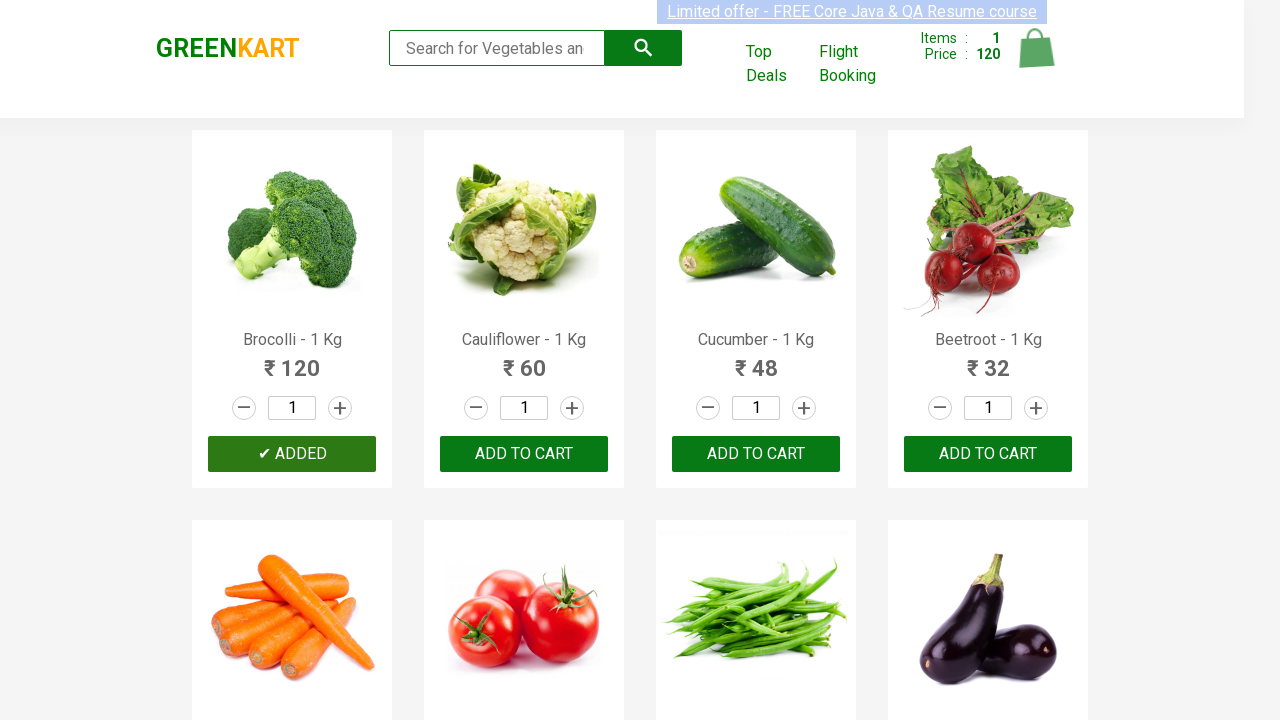

Waited 1 second for cart to update
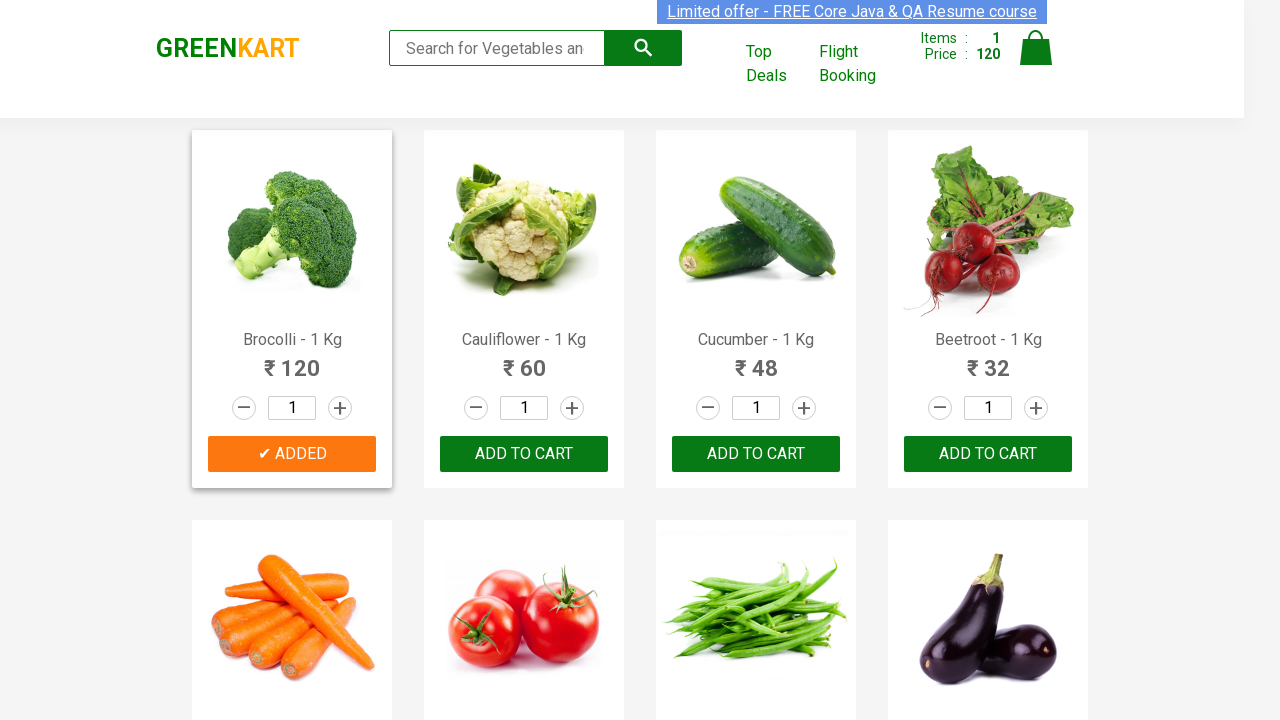

Found product 'Cucumber - 1 Kg' matching item 'Cucumber', retrieved ADD TO CART buttons
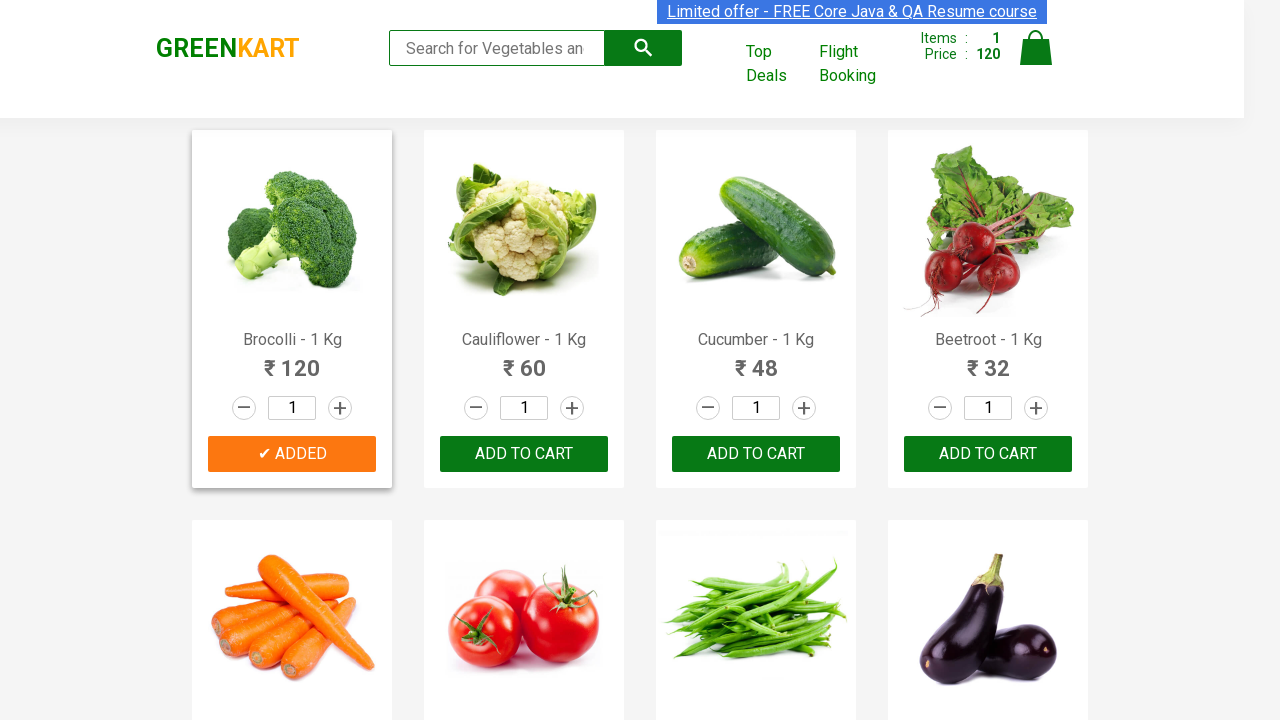

Clicked ADD TO CART button for 'Cucumber - 1 Kg' at (988, 454) on xpath=//button[text()='ADD TO CART'] >> nth=2
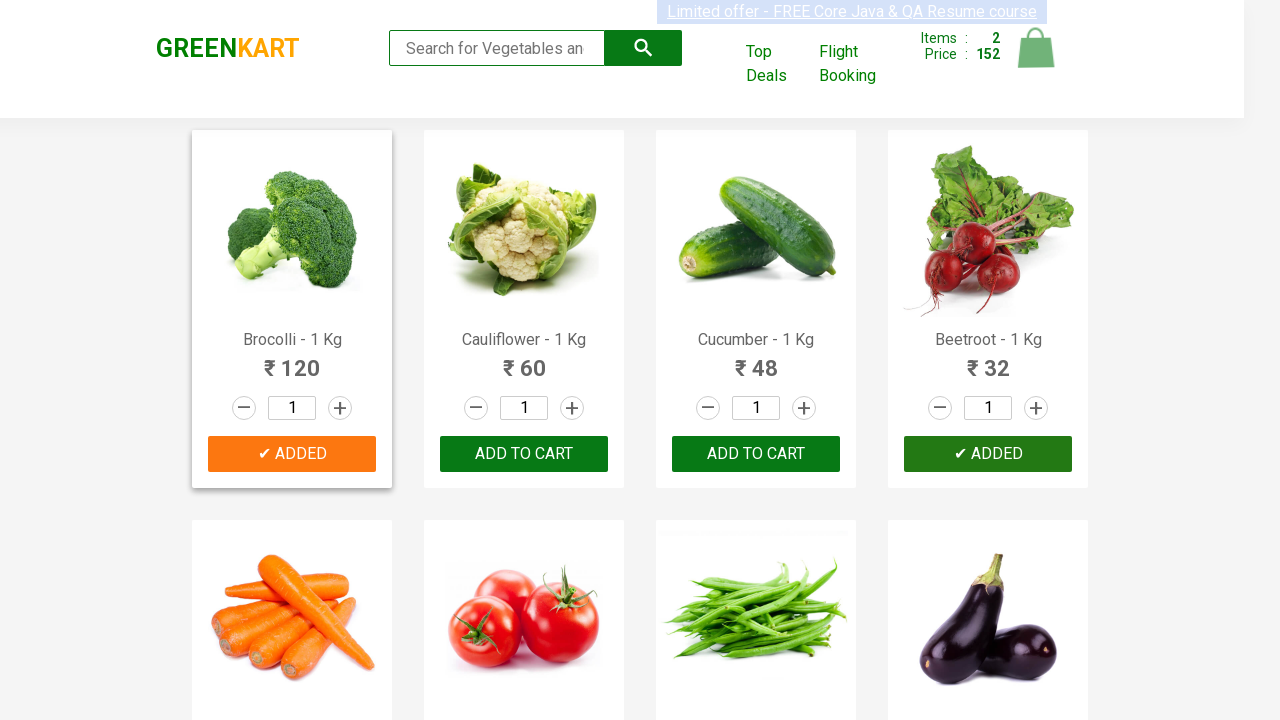

Waited 1 second for cart to update
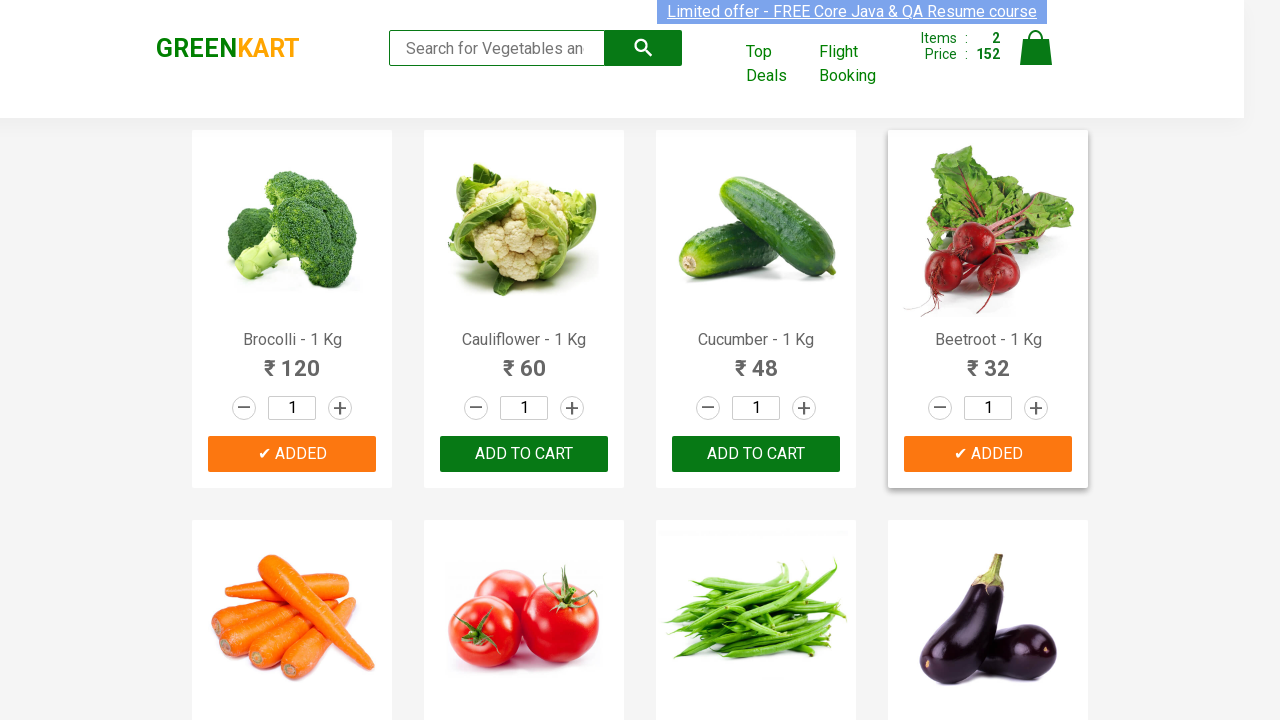

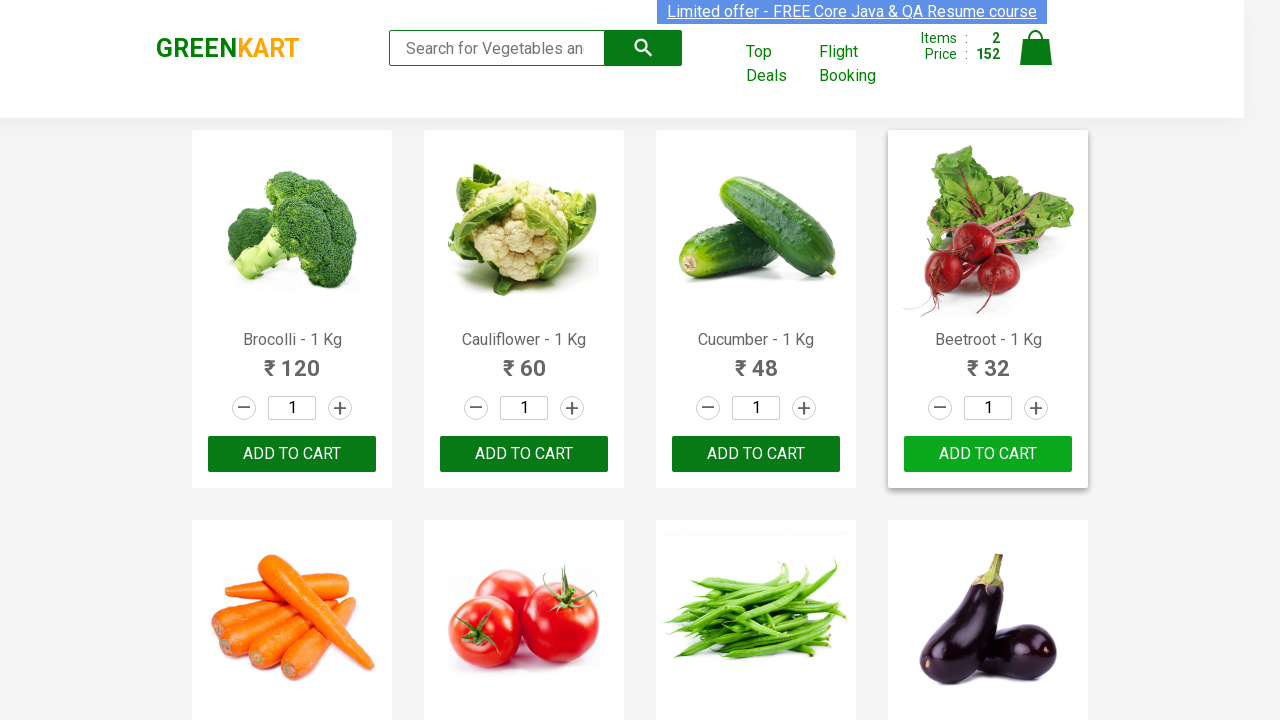